Navigates to httpbin.io/ip endpoint and verifies that the page content loads successfully

Starting URL: https://httpbin.io/ip

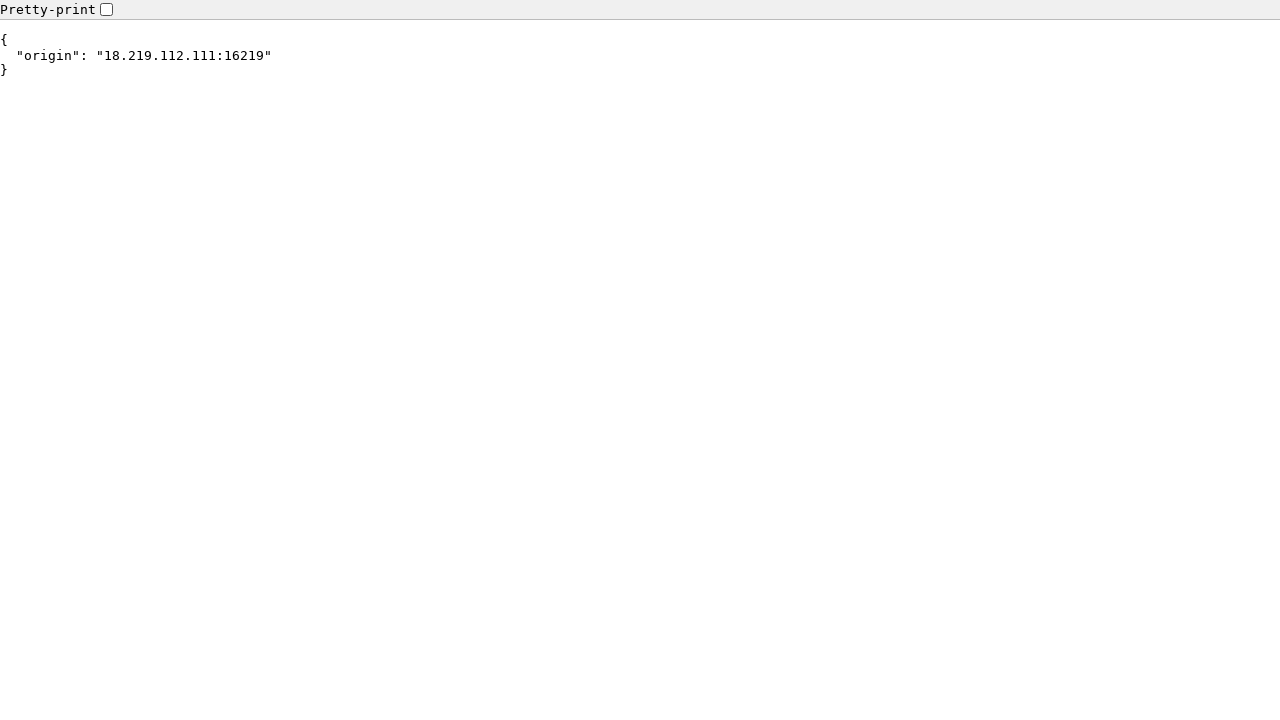

Navigated to https://httpbin.io/ip endpoint
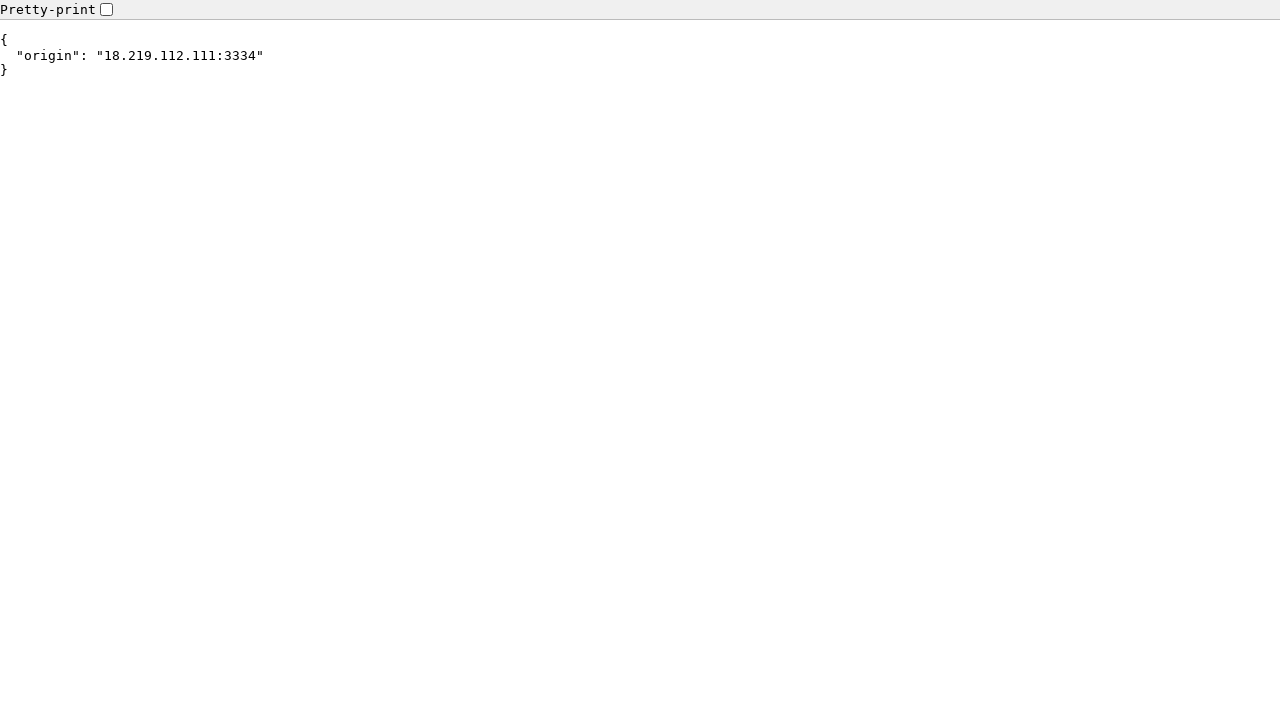

Body element selector loaded
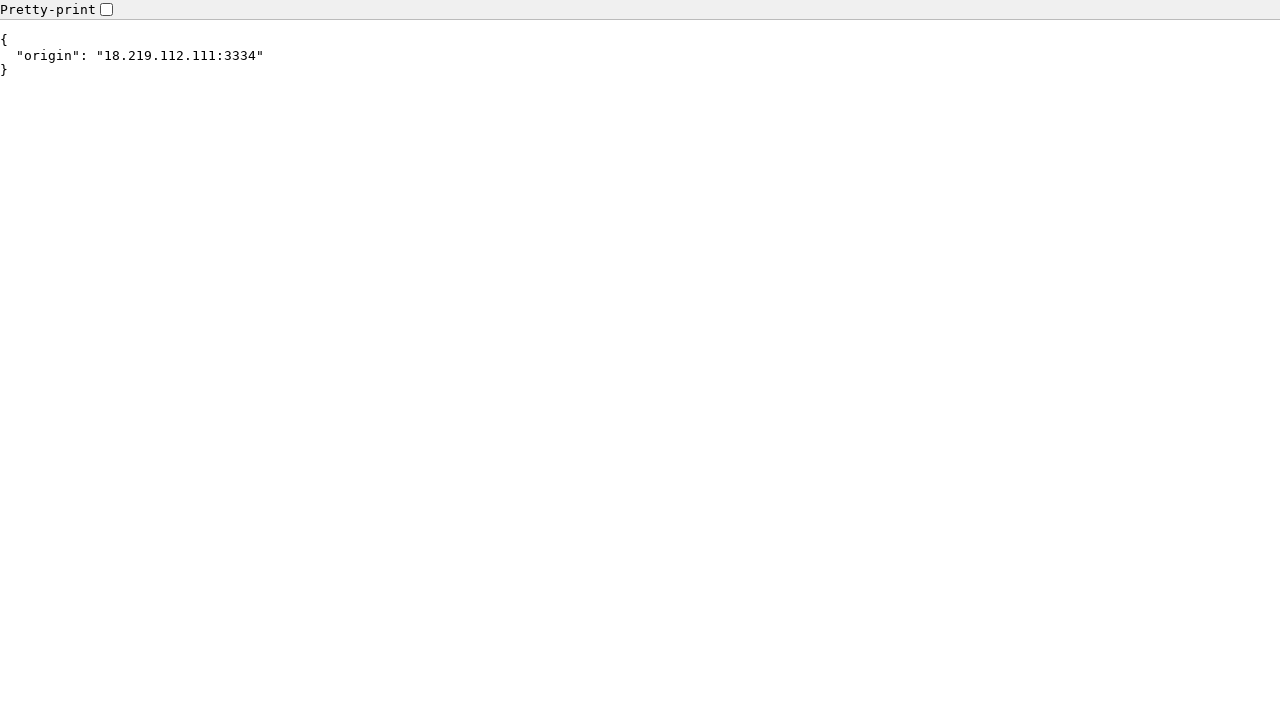

Located body element
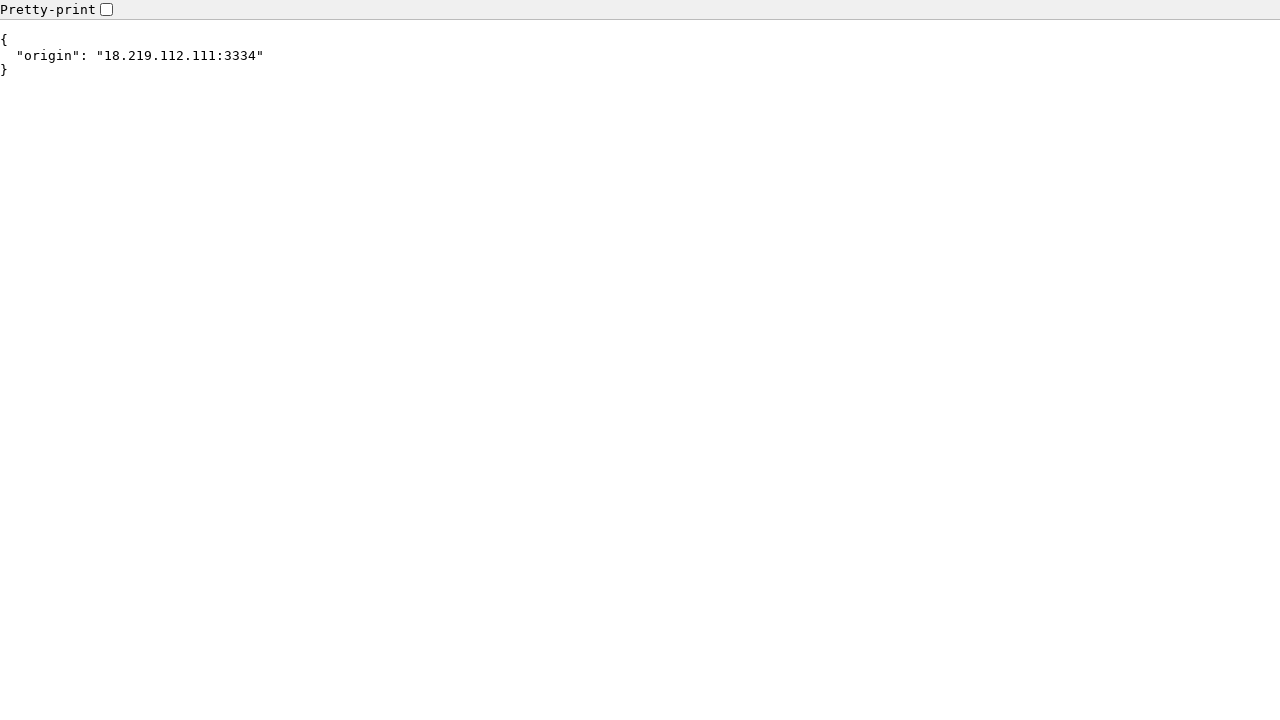

Body element is visible - page content loaded successfully
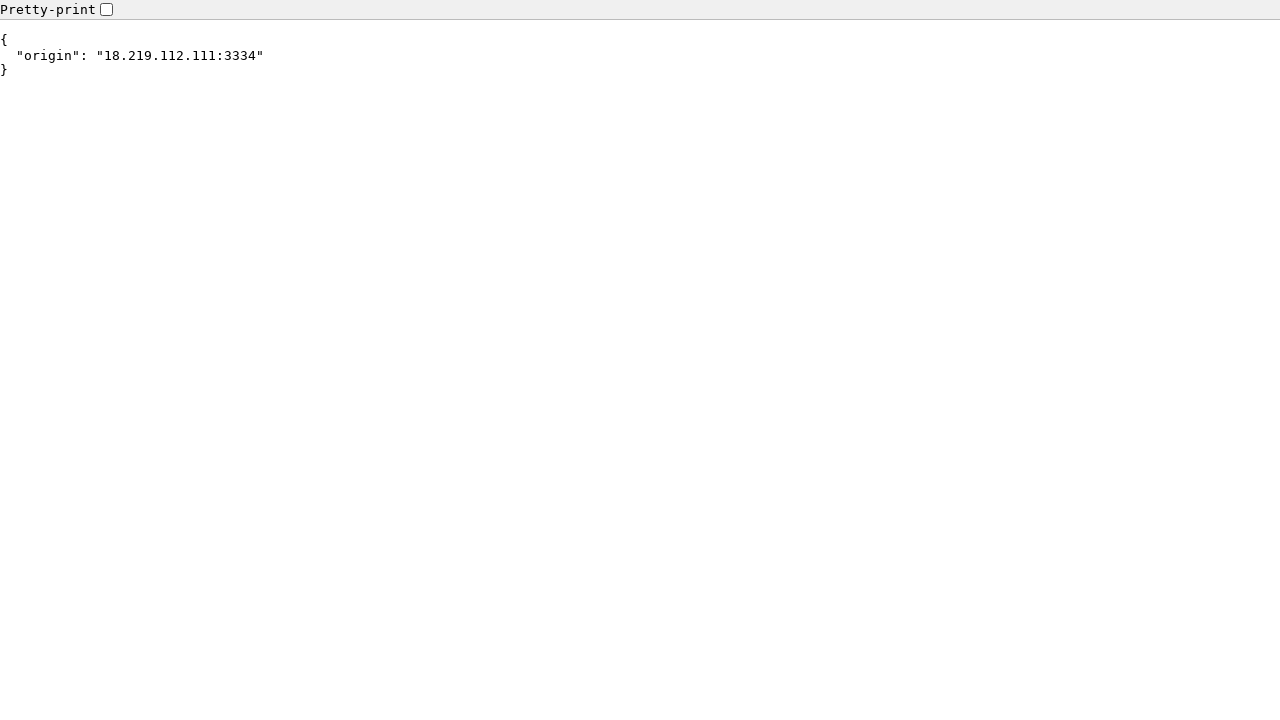

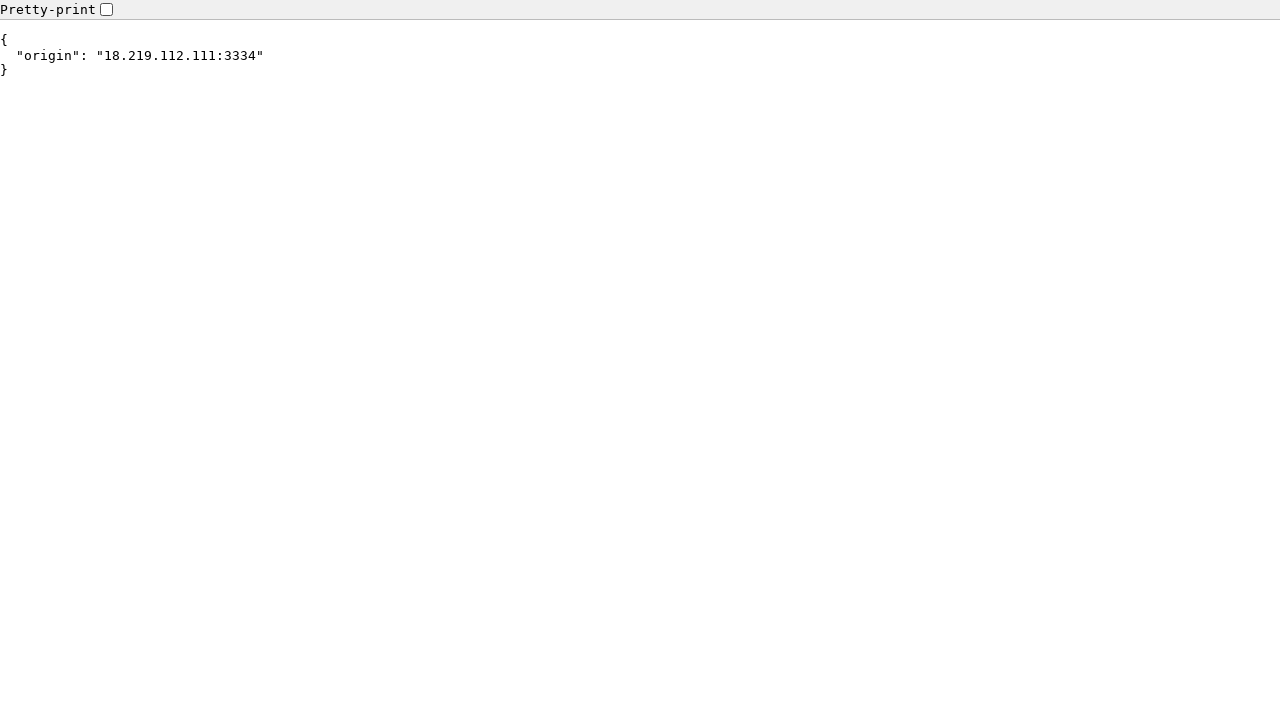